Tests modal dialog functionality by opening small and large modals, verifying their content, and closing them

Starting URL: https://demoqa.com/modal-dialogs

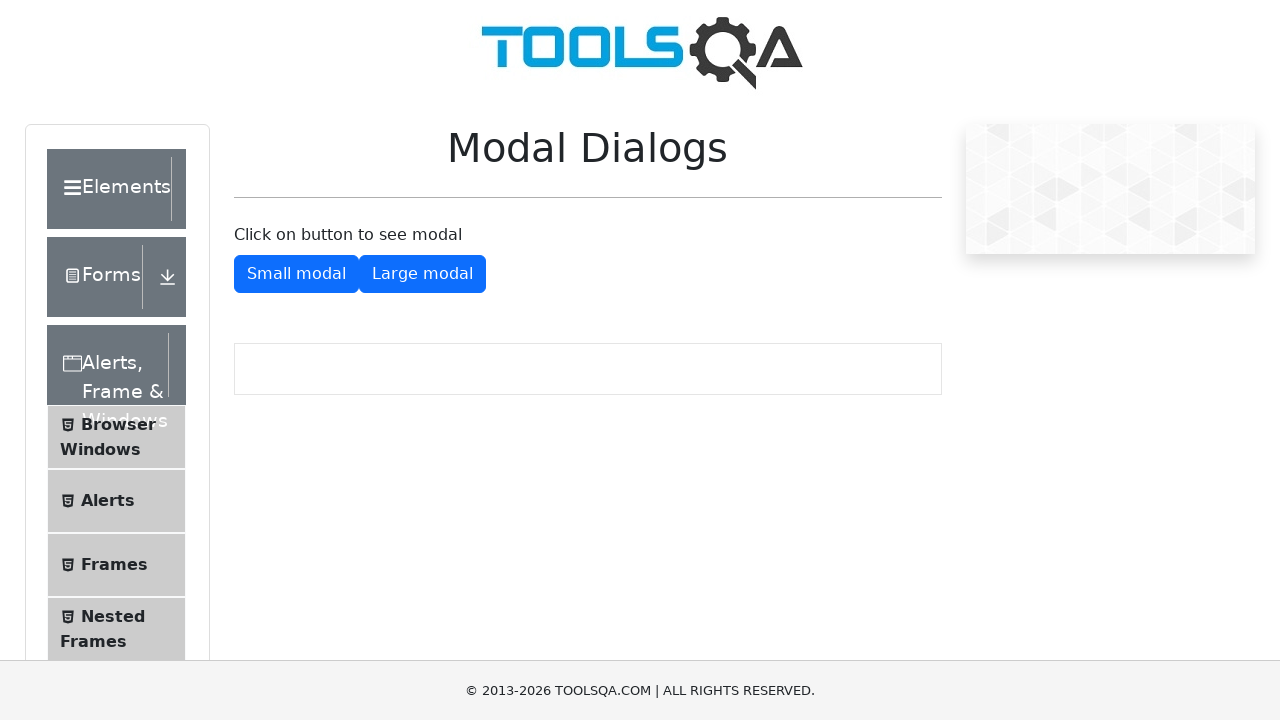

Clicked button to show small modal at (296, 274) on #showSmallModal
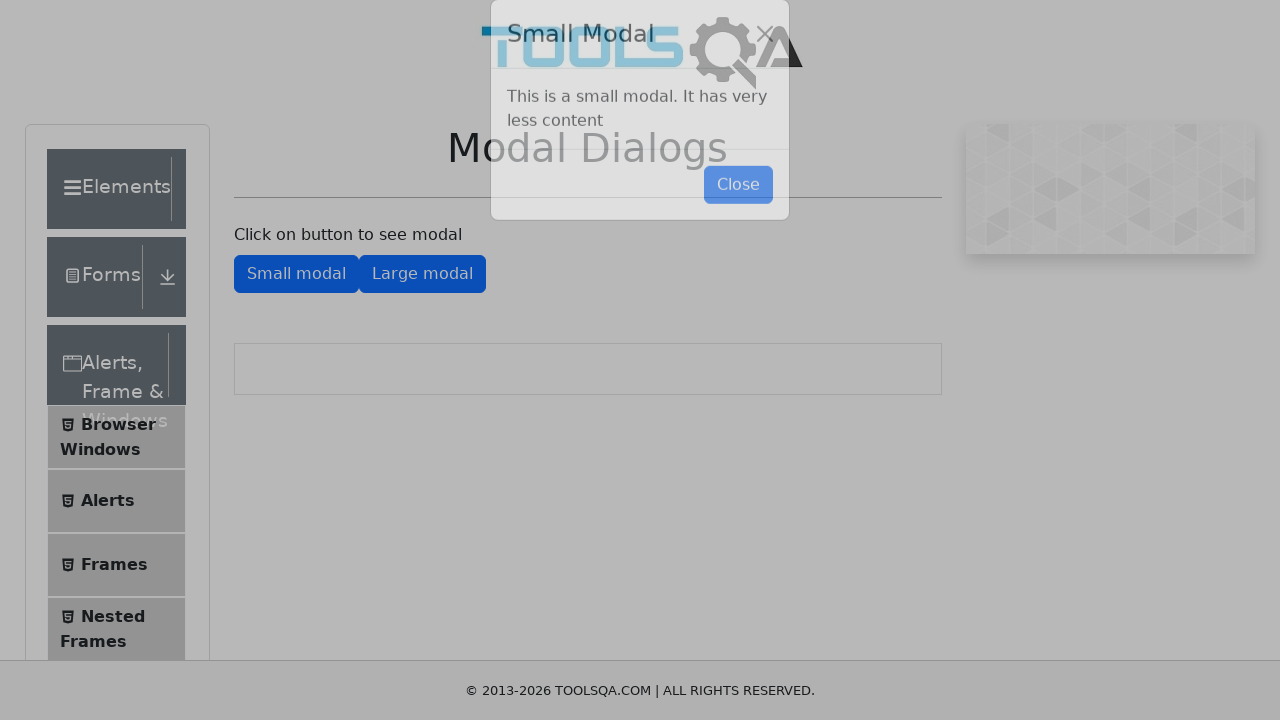

Small modal appeared and is visible
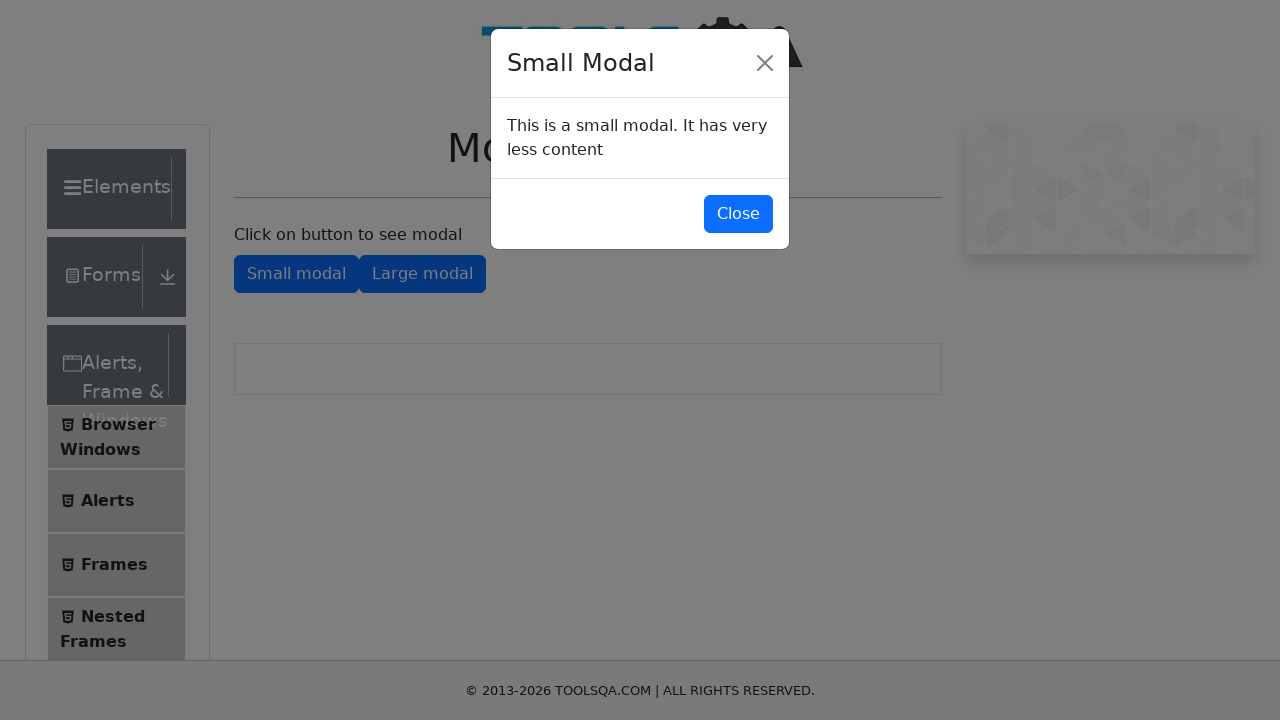

Retrieved small modal text content
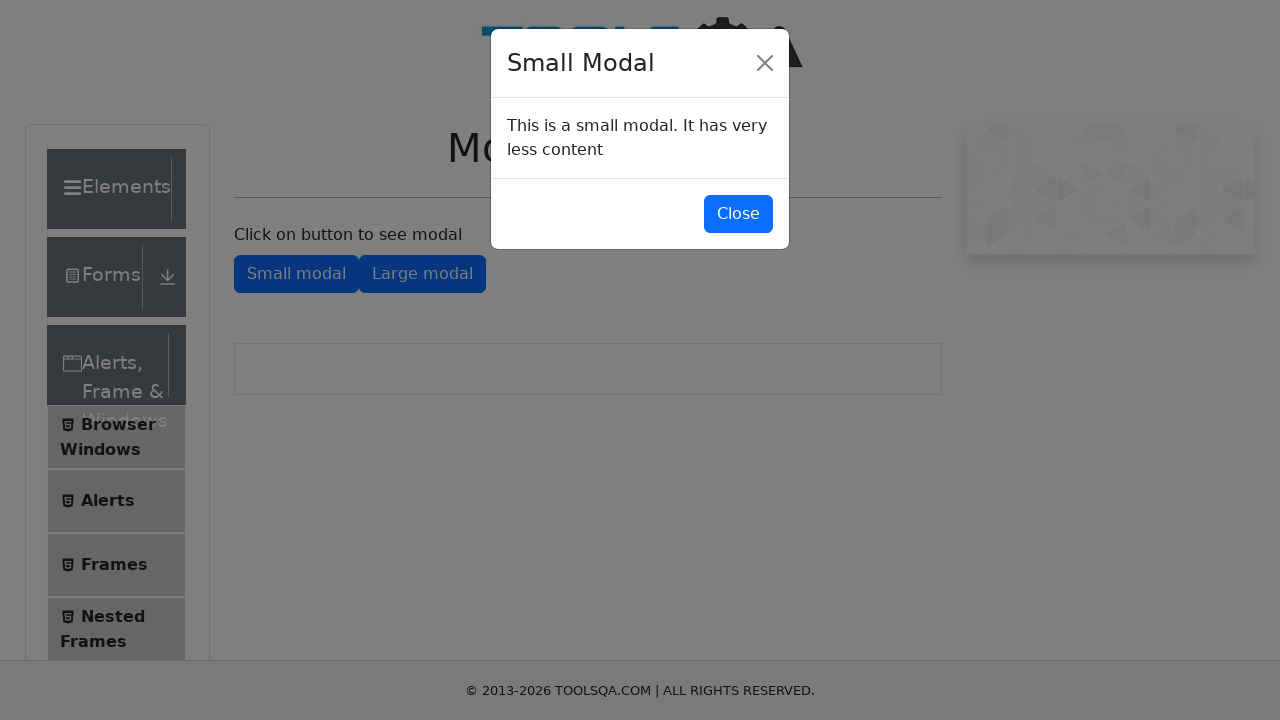

Verified small modal contains expected text
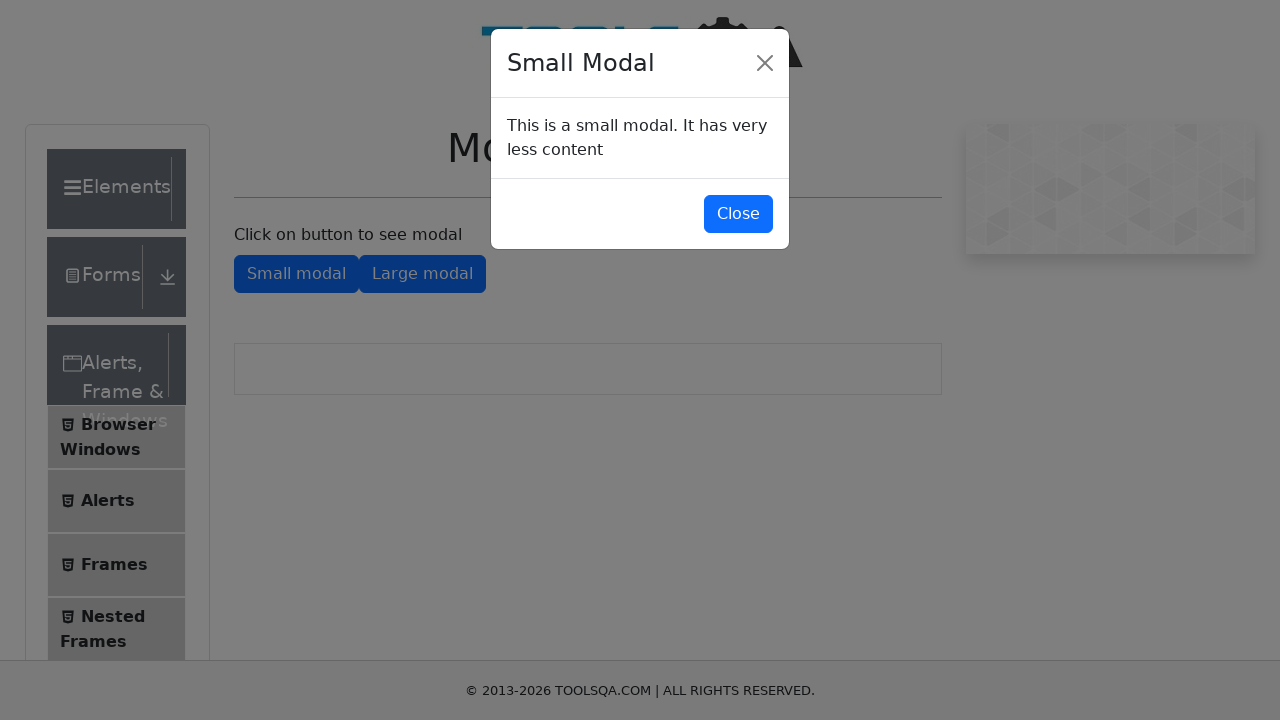

Clicked button to close small modal at (738, 214) on #closeSmallModal
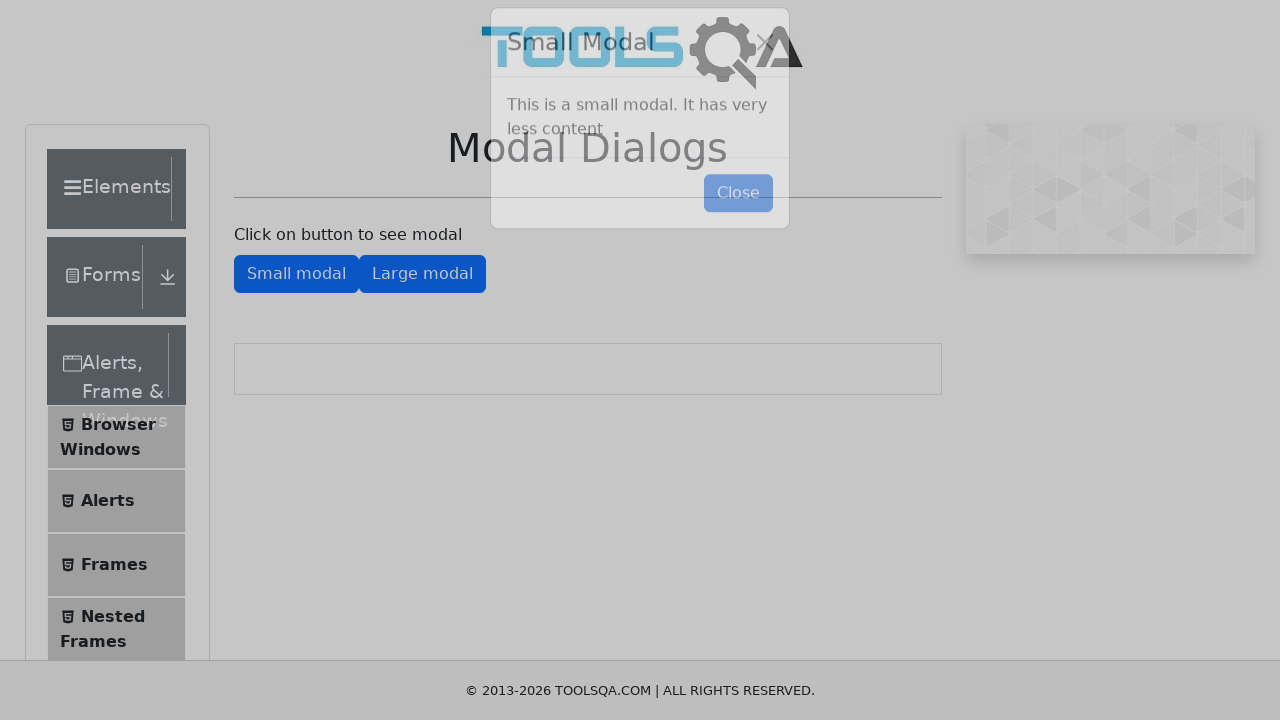

Small modal closed and is no longer visible
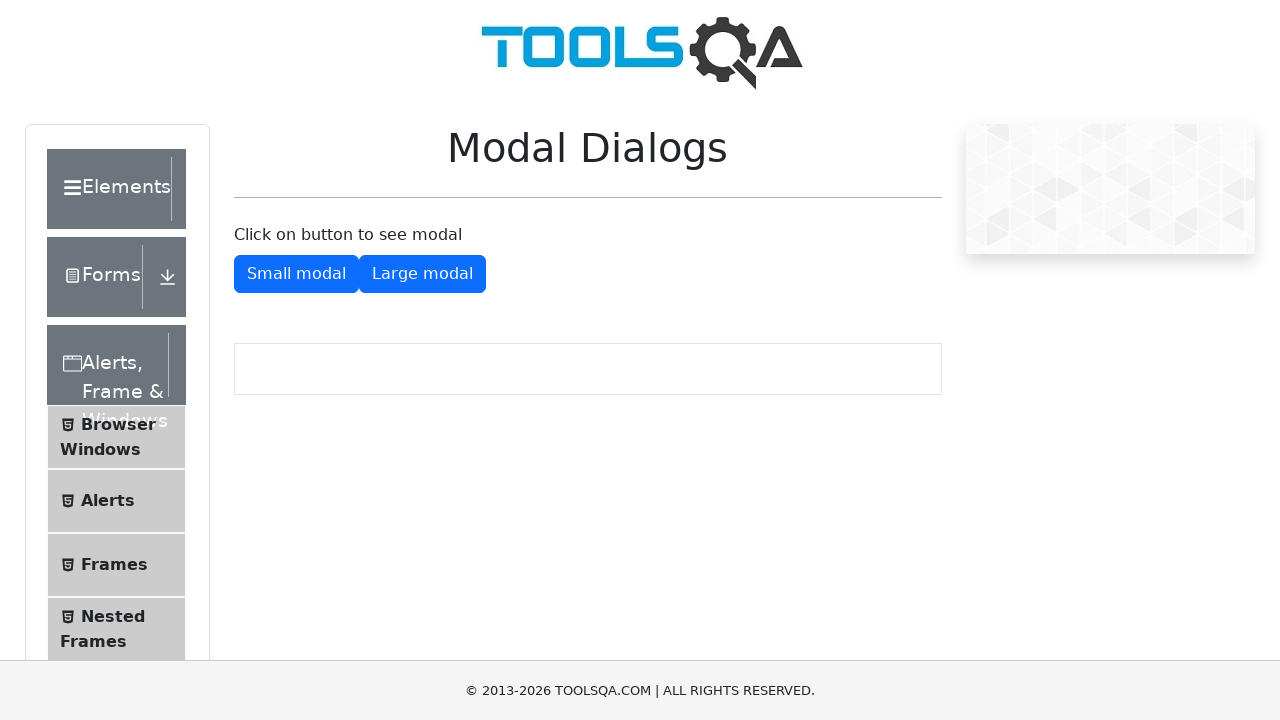

Clicked button to show large modal at (422, 274) on #showLargeModal
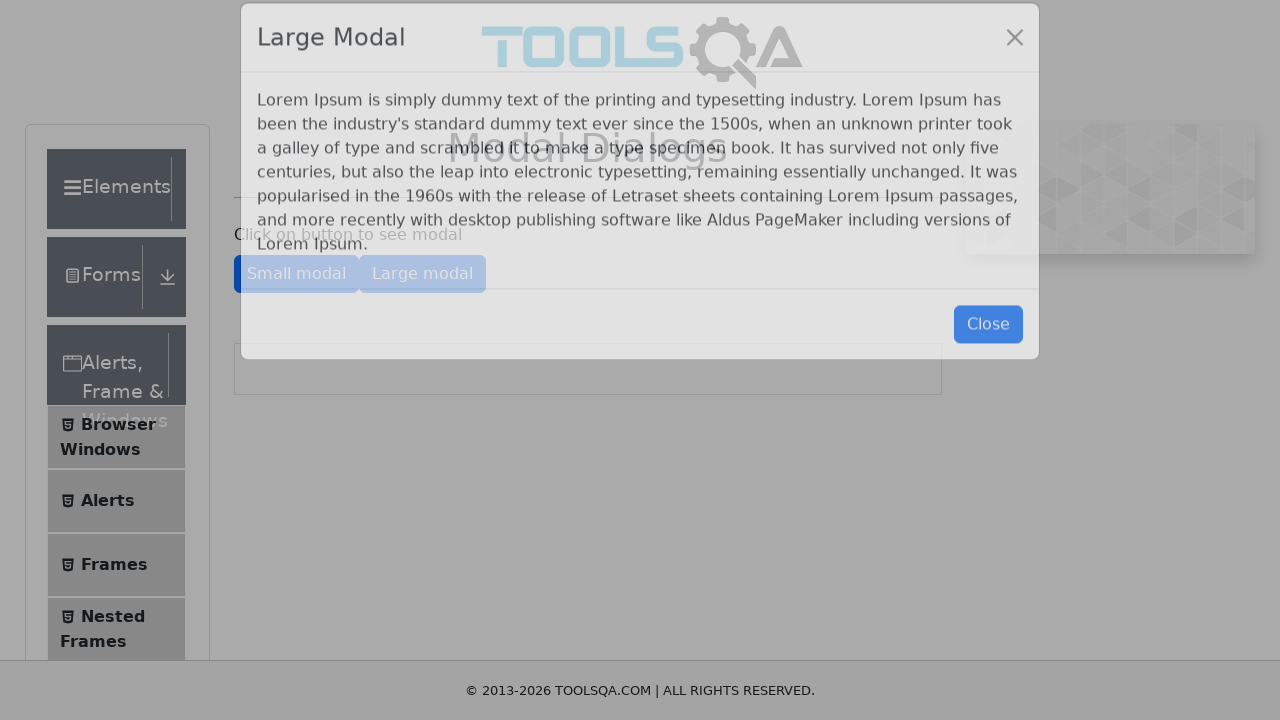

Large modal appeared and is visible
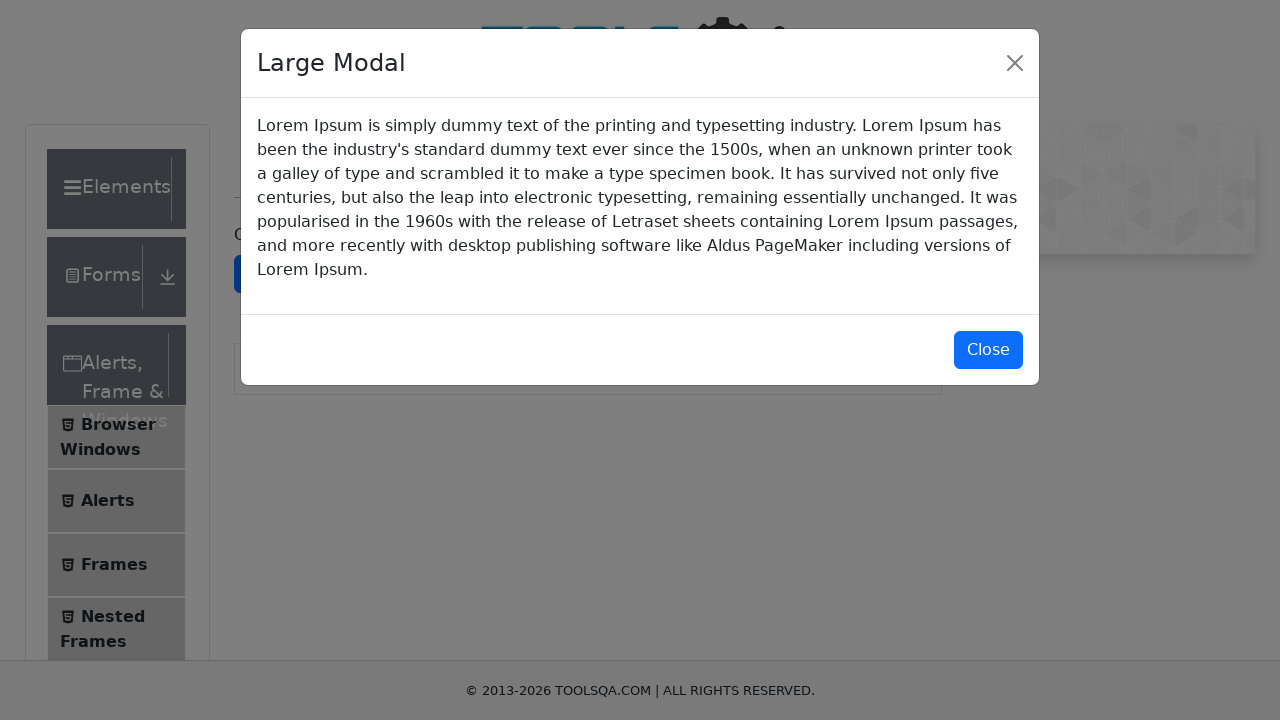

Retrieved large modal text content
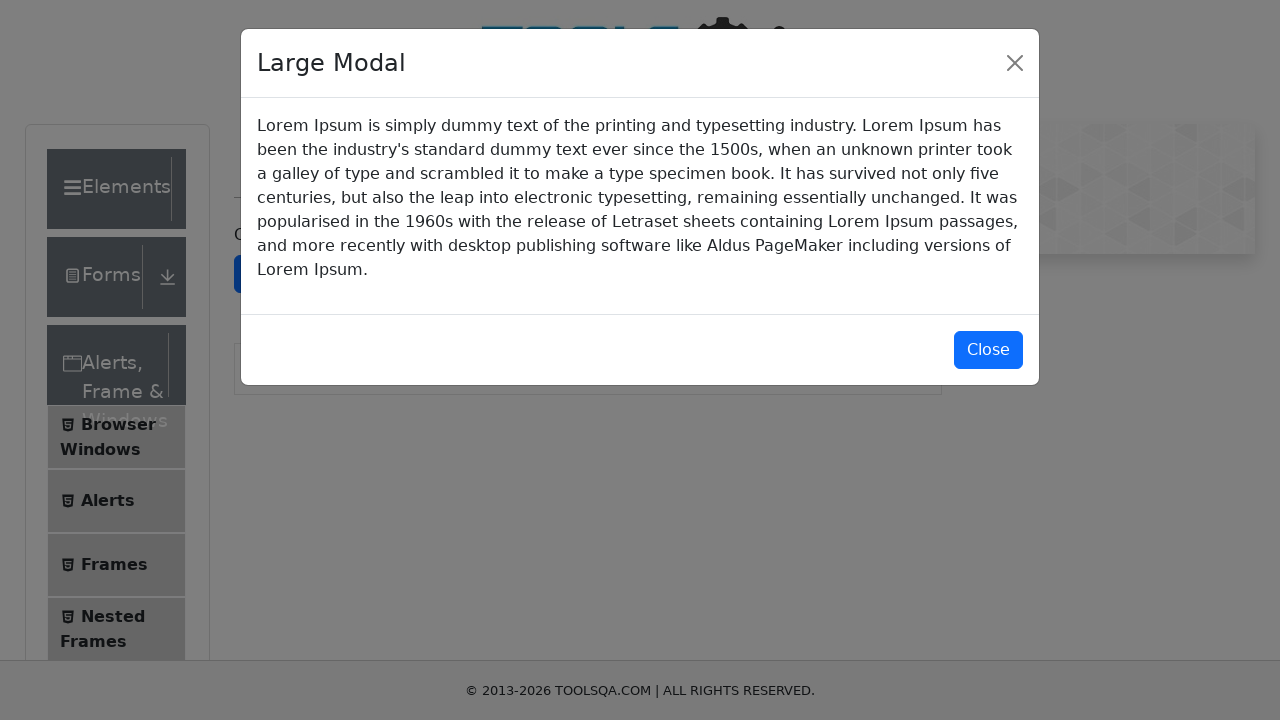

Verified large modal contains expected Lorem Ipsum text
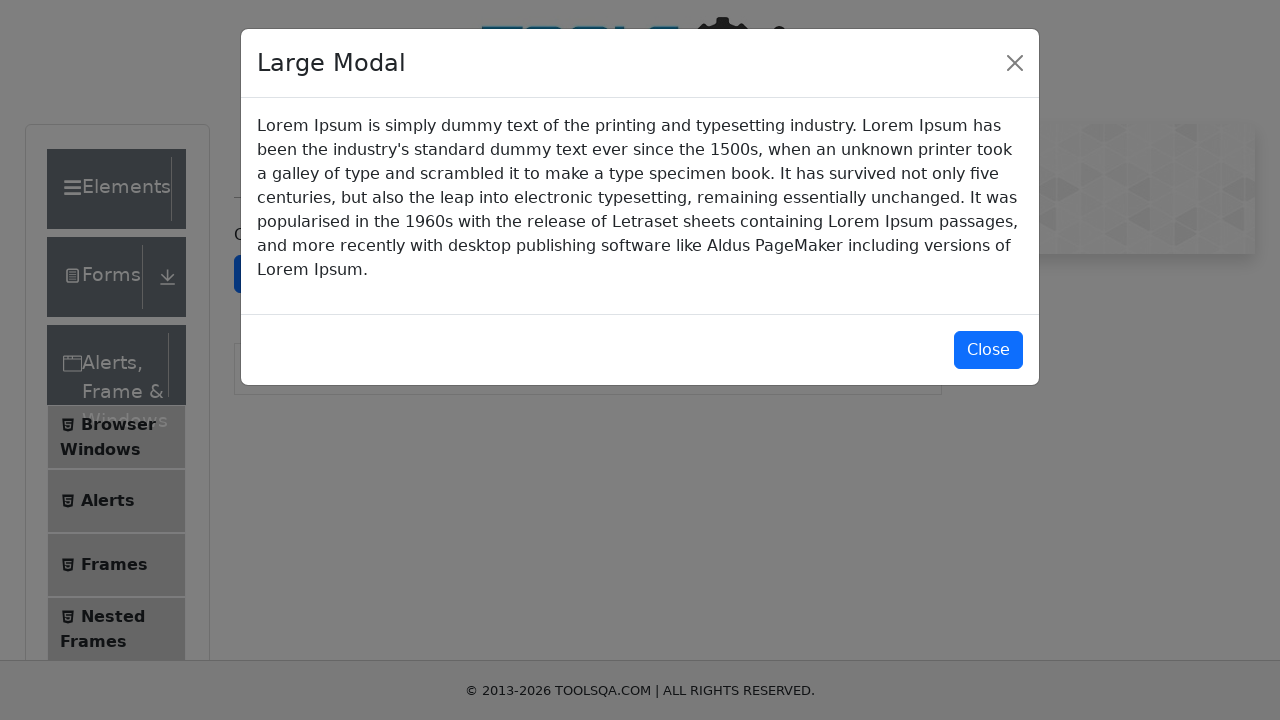

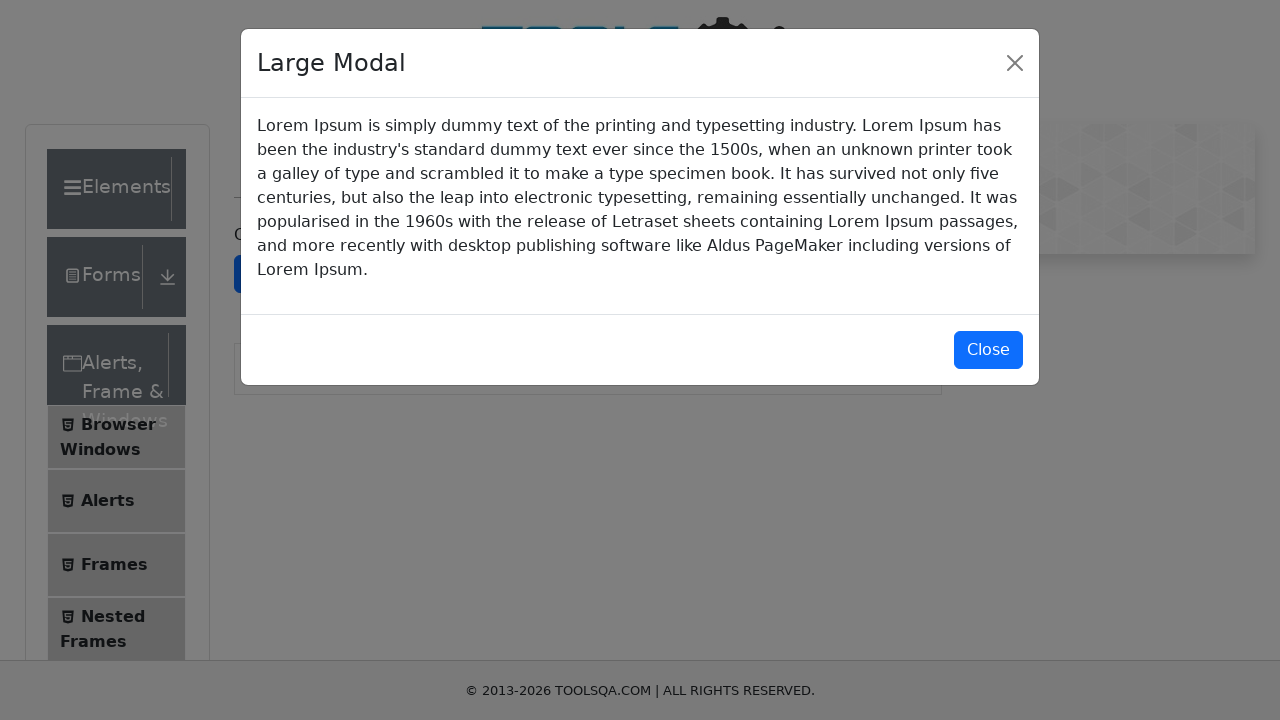